Tests multi-select dropdown functionality by selecting and deselecting multiple options

Starting URL: https://www.letskodeit.com/practice

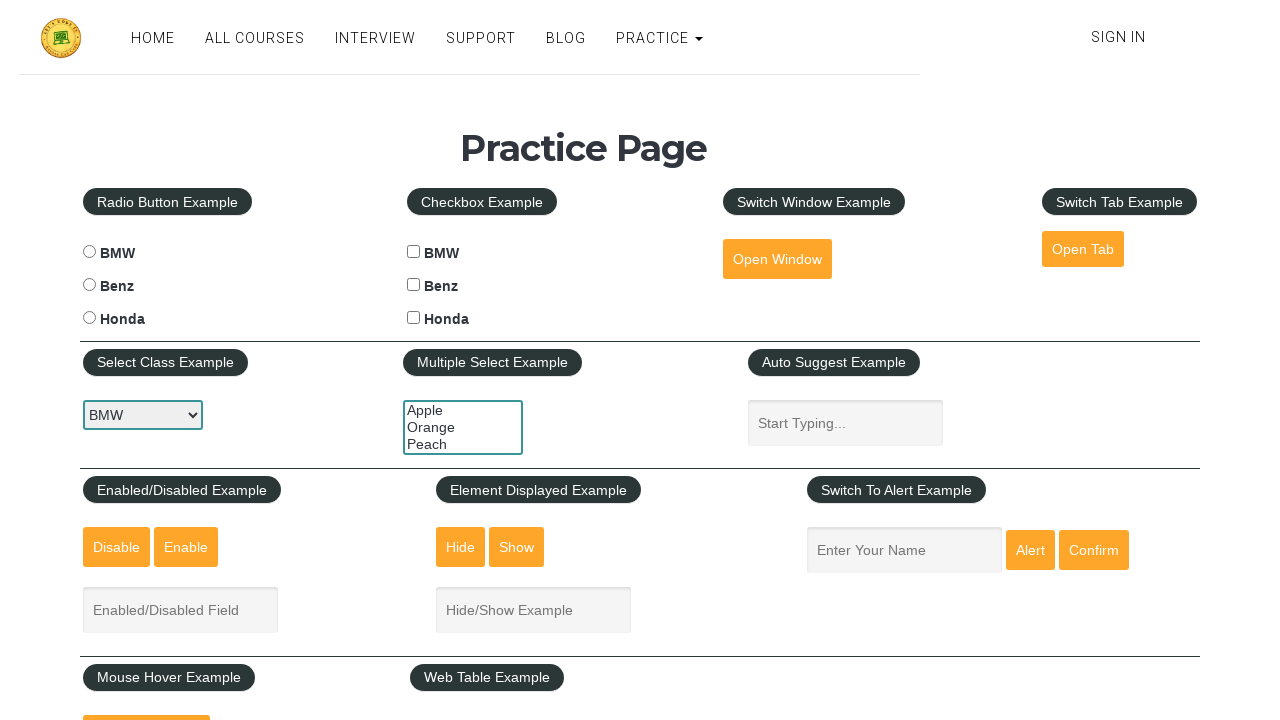

Selected 3rd option in multi-select dropdown by index on #multiple-select-example
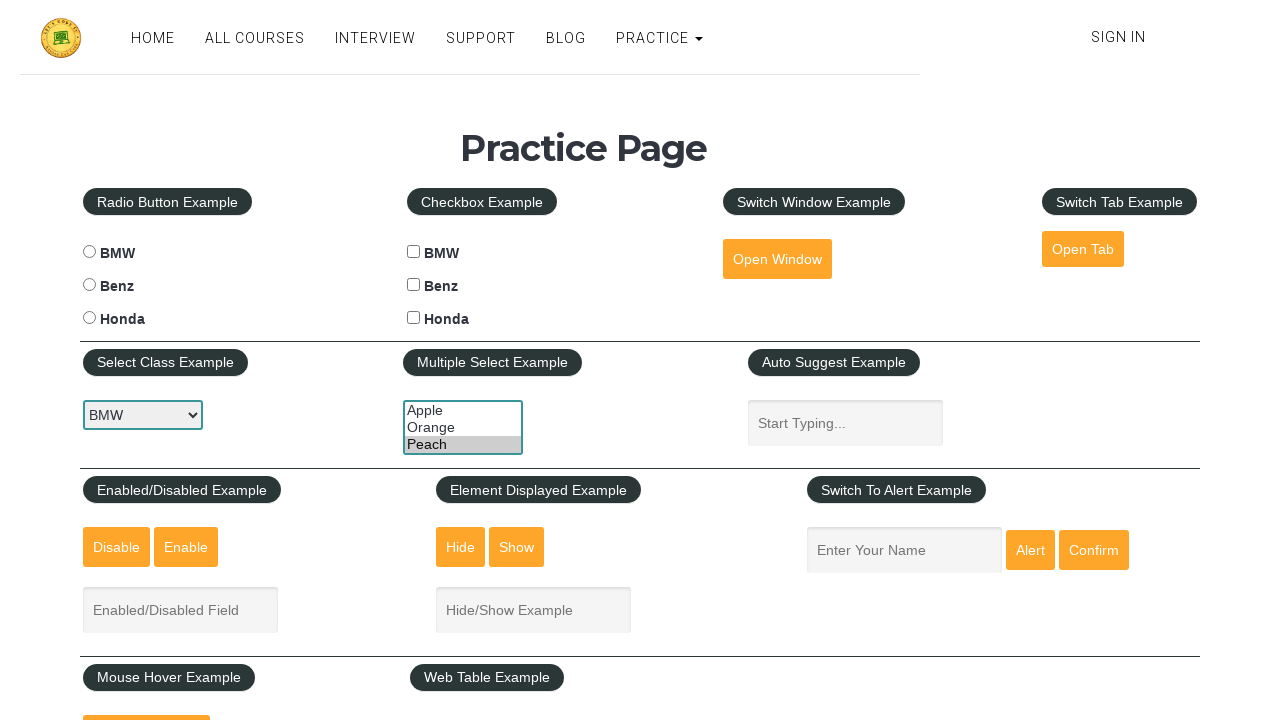

Deselected Peach option by visible text
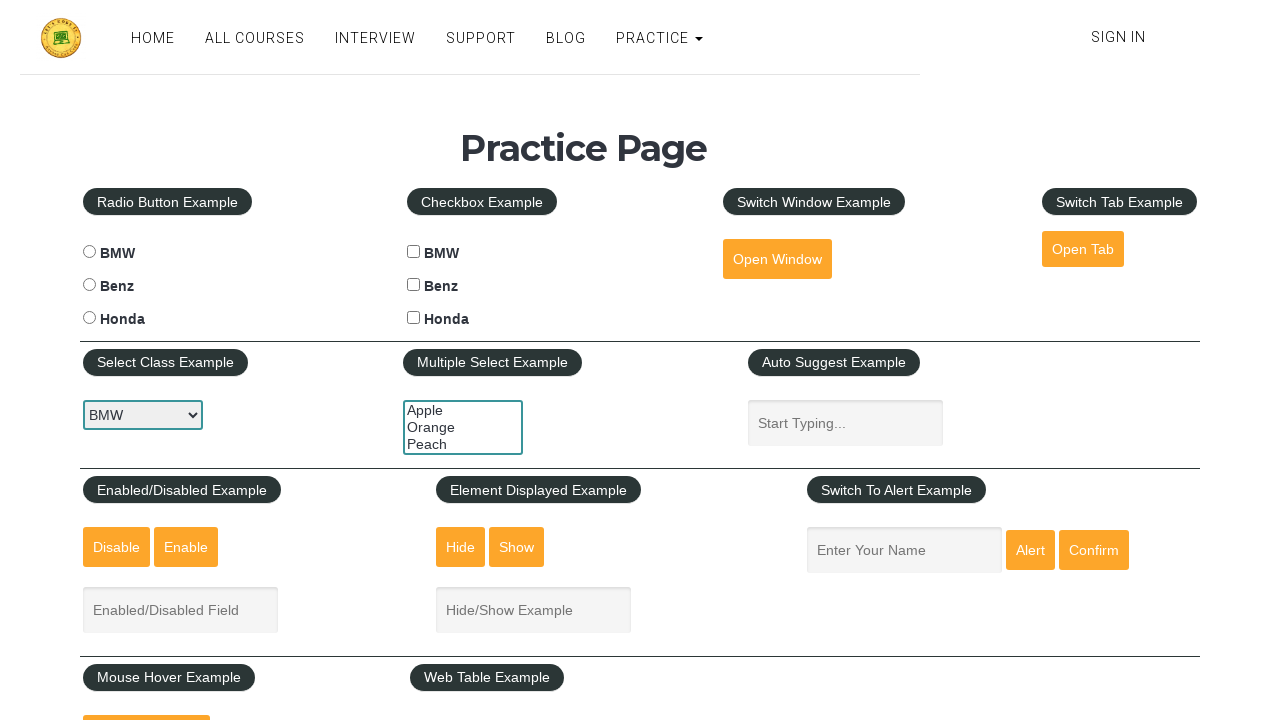

Selected Apple option by value on #multiple-select-example
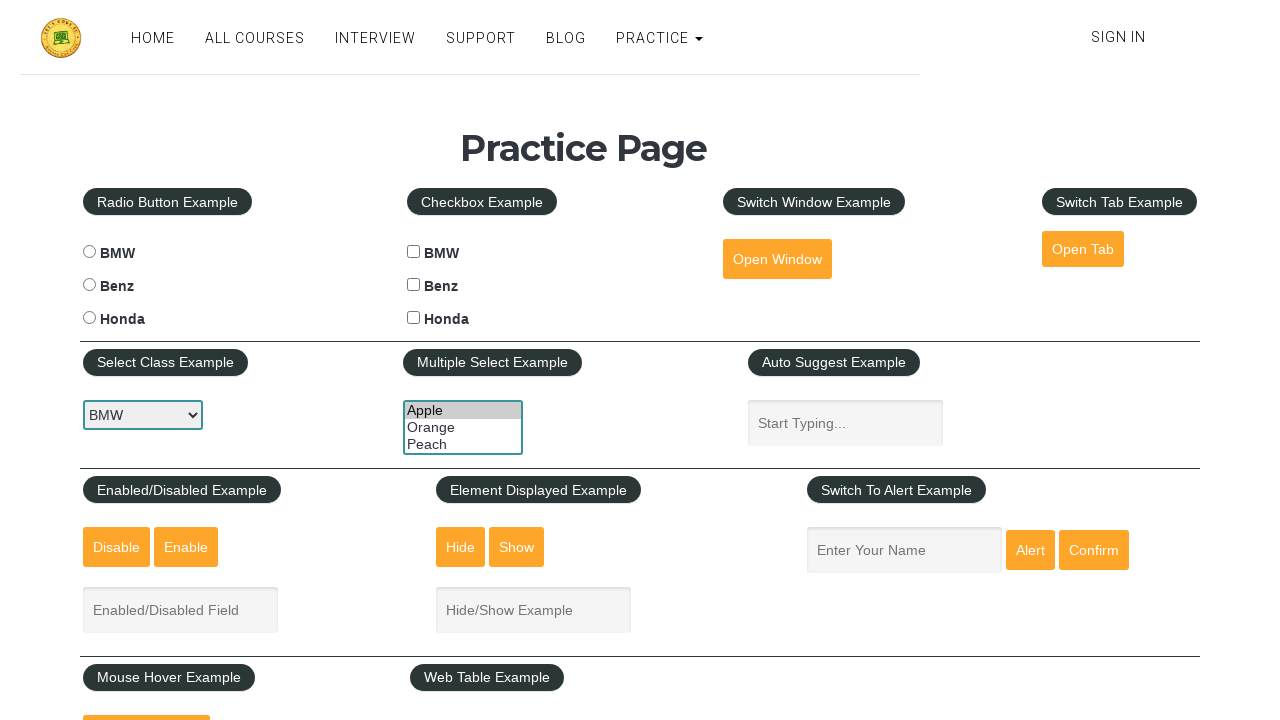

Deselected Orange option by visible text
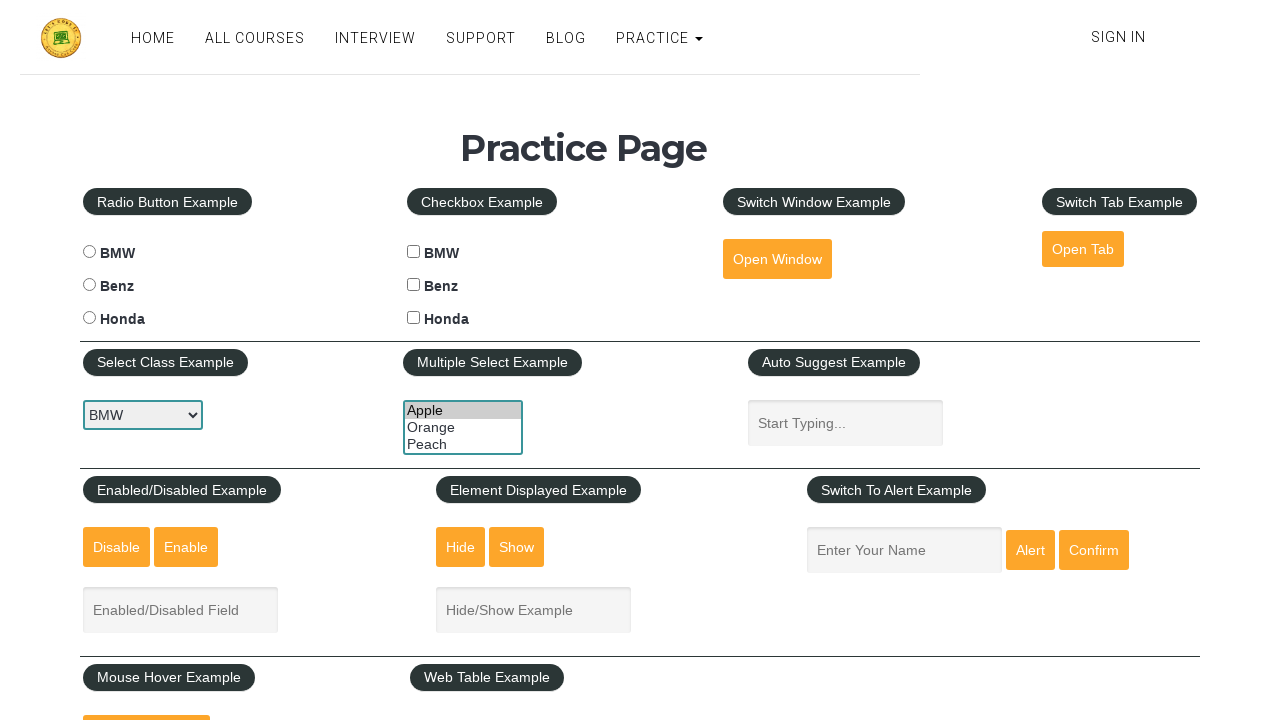

Deselected all options in multi-select dropdown
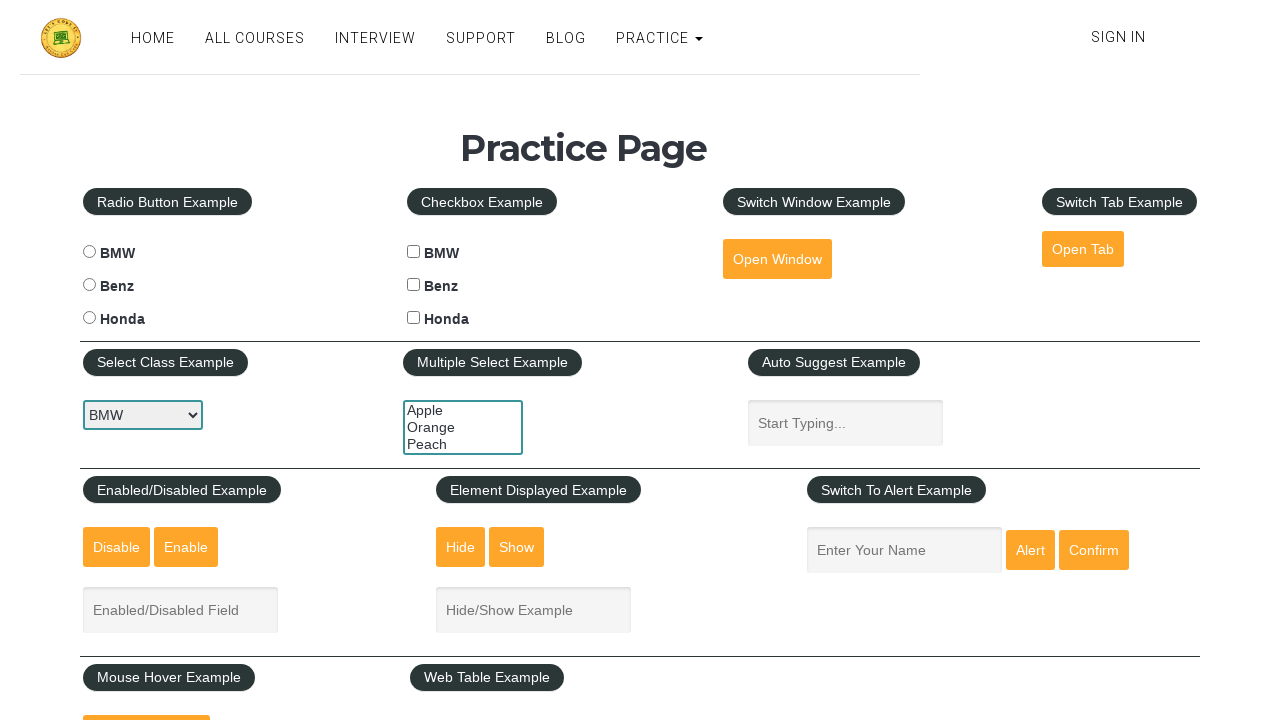

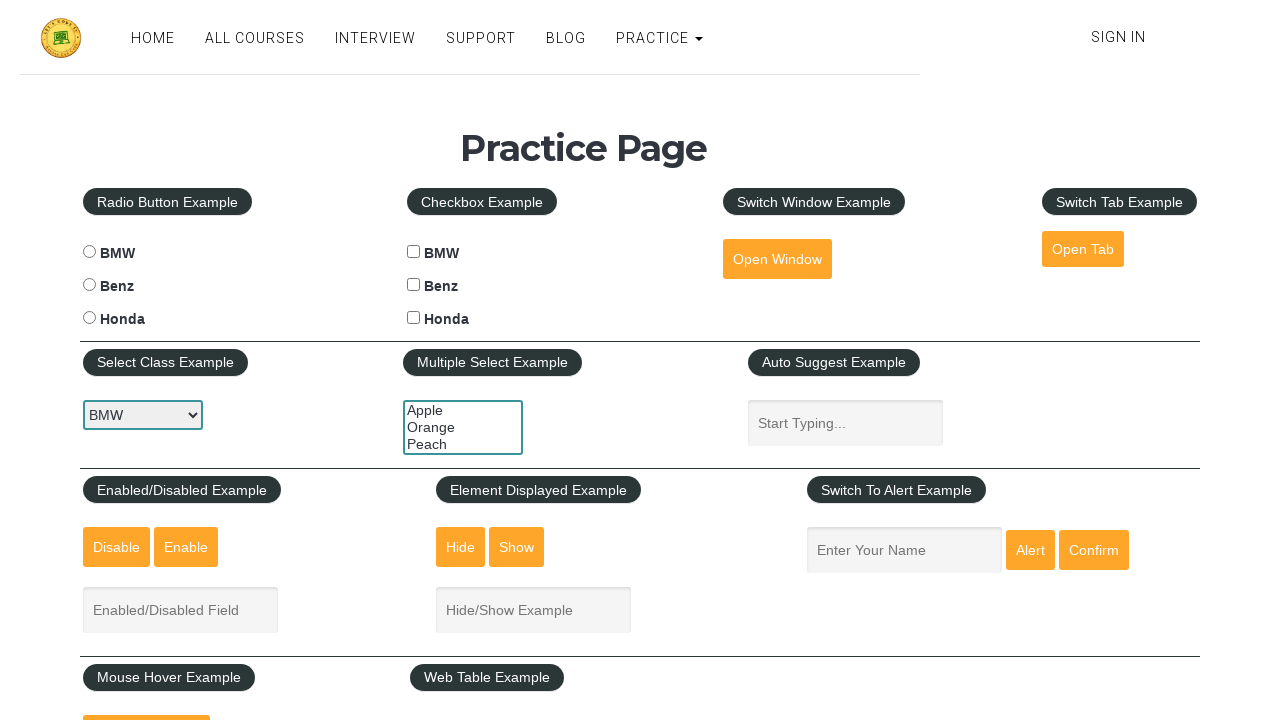